Navigates to RedBus website using JavaScript execution instead of the standard get() method

Starting URL: https://www.redbus.in

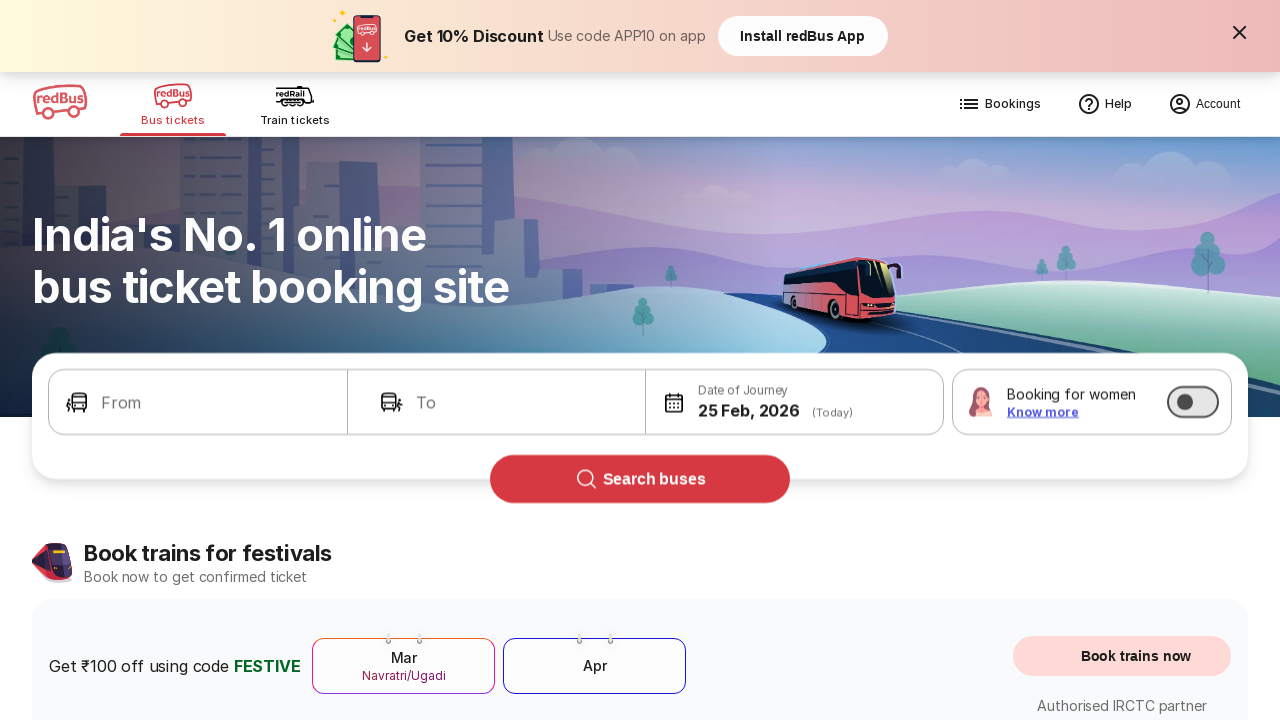

Navigated to RedBus website using JavaScript execution (window.location)
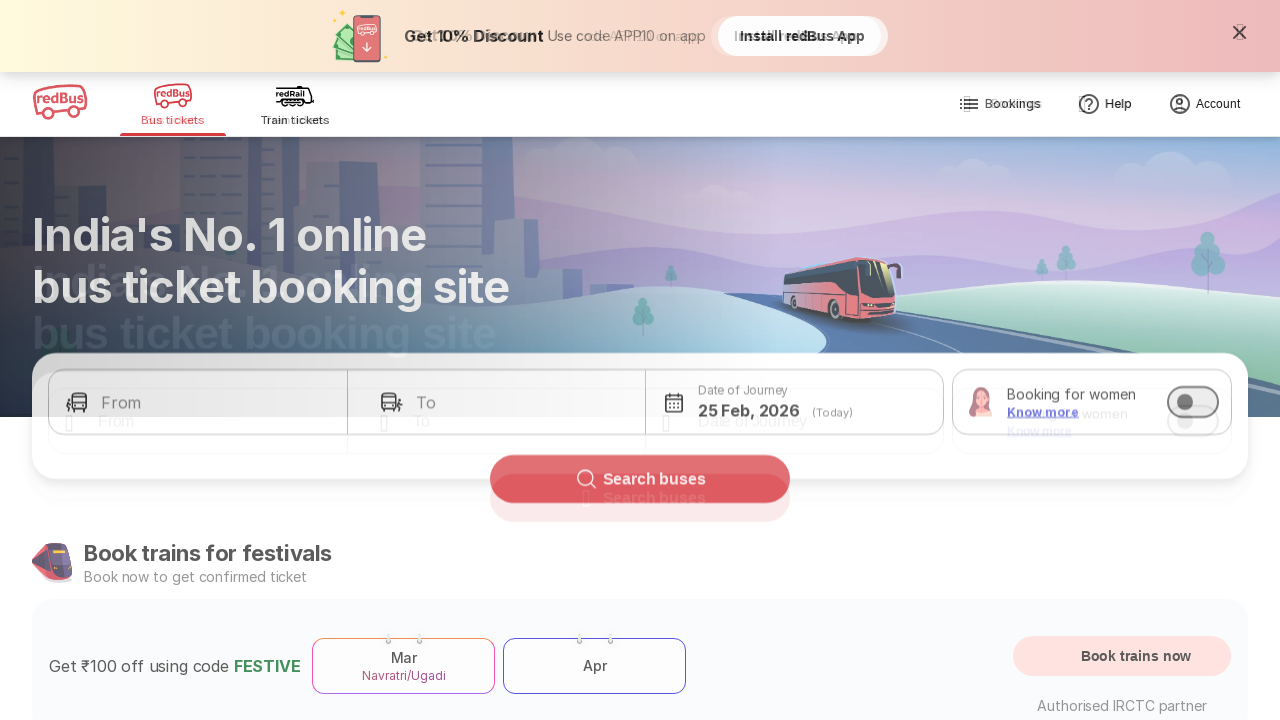

RedBus website fully loaded (networkidle state reached)
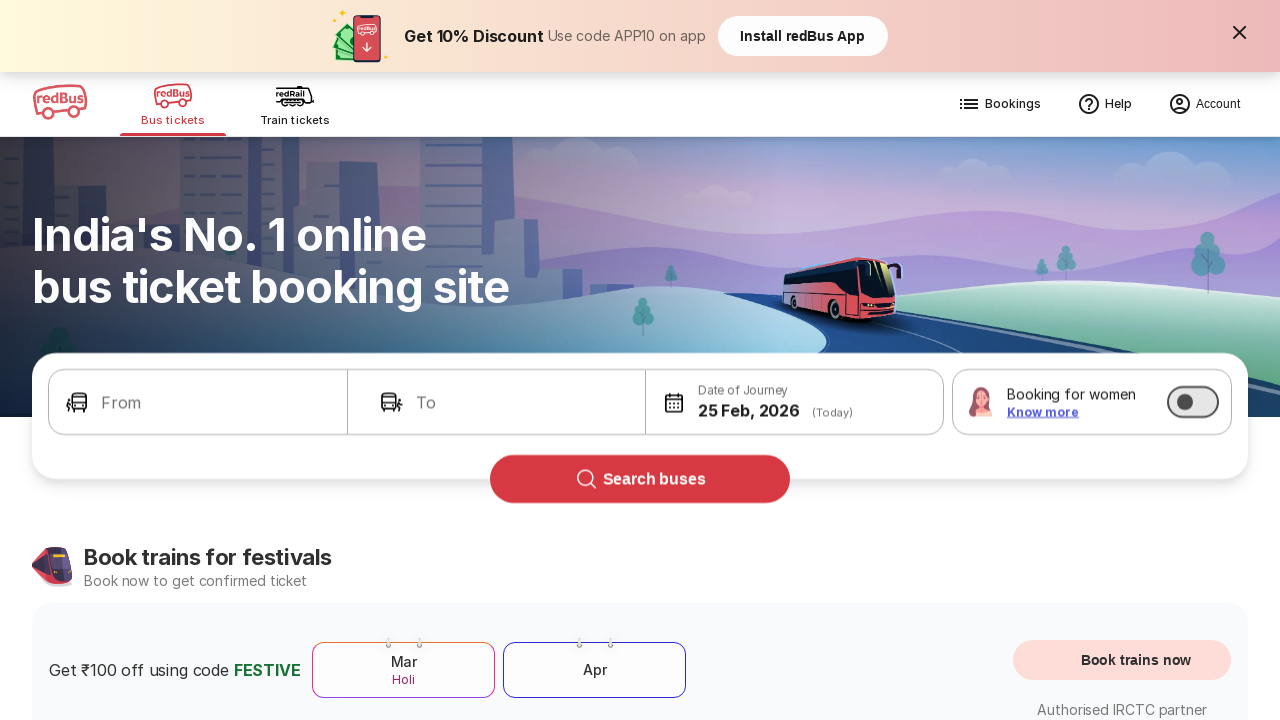

Verified current URL: https://www.redbus.in/
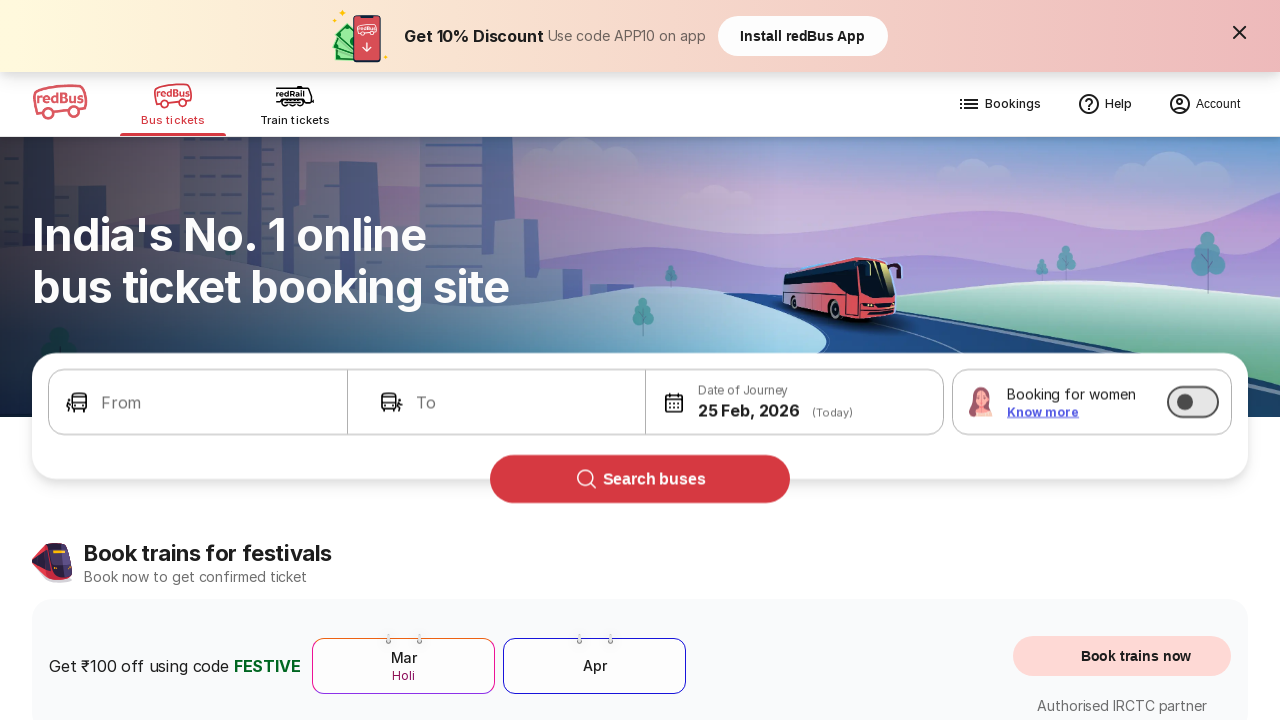

Printed current URL to console: https://www.redbus.in/
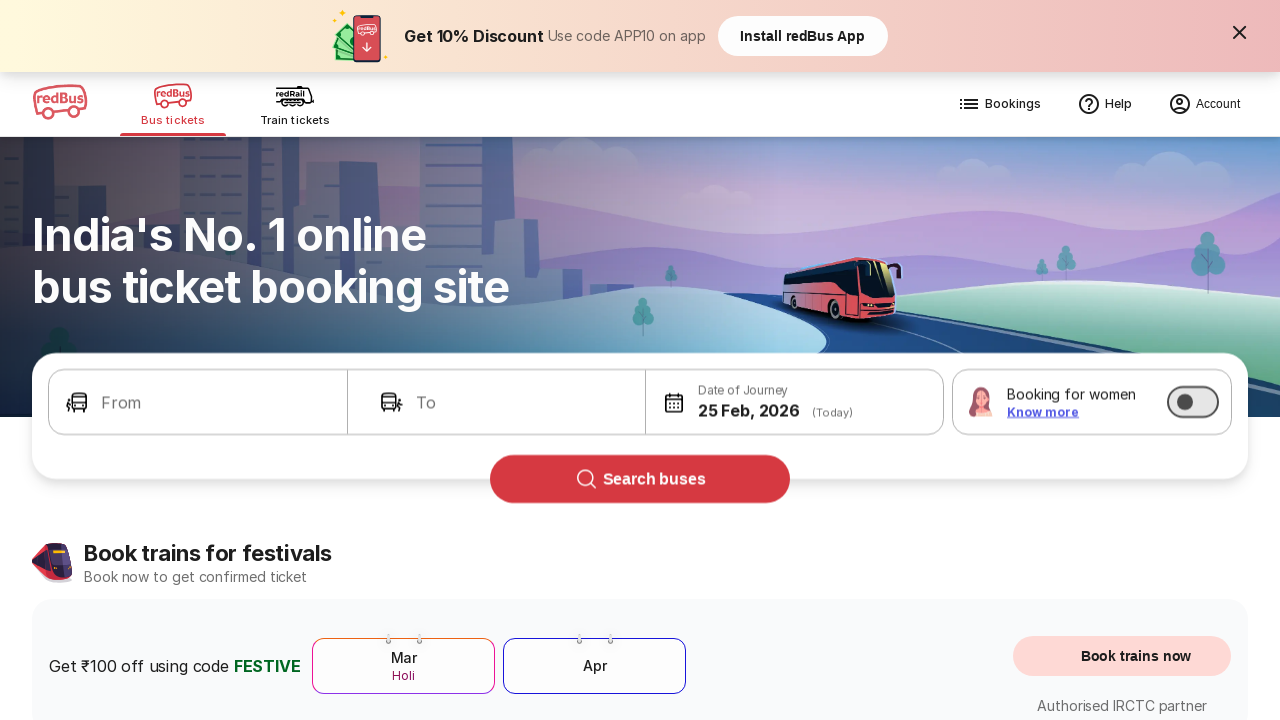

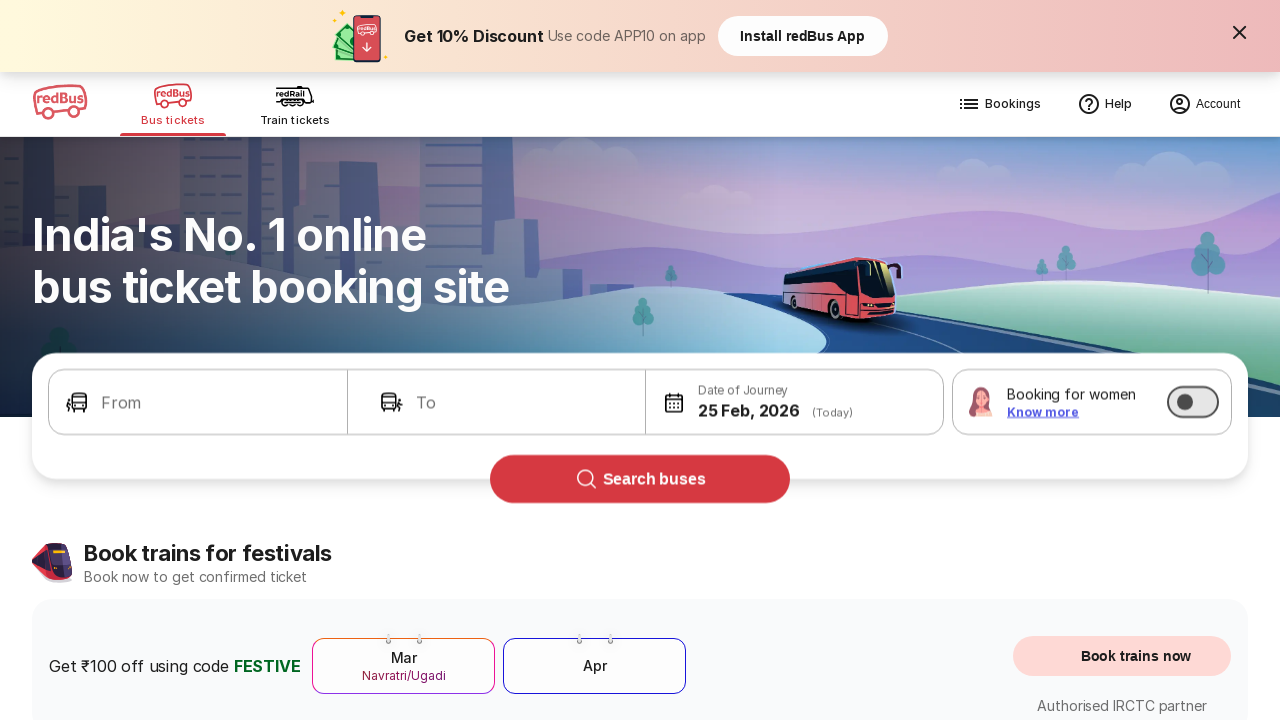